Navigates to a forms page and interacts with radio button elements to verify their states and values

Starting URL: http://echoecho.com/htmlforms10.htm

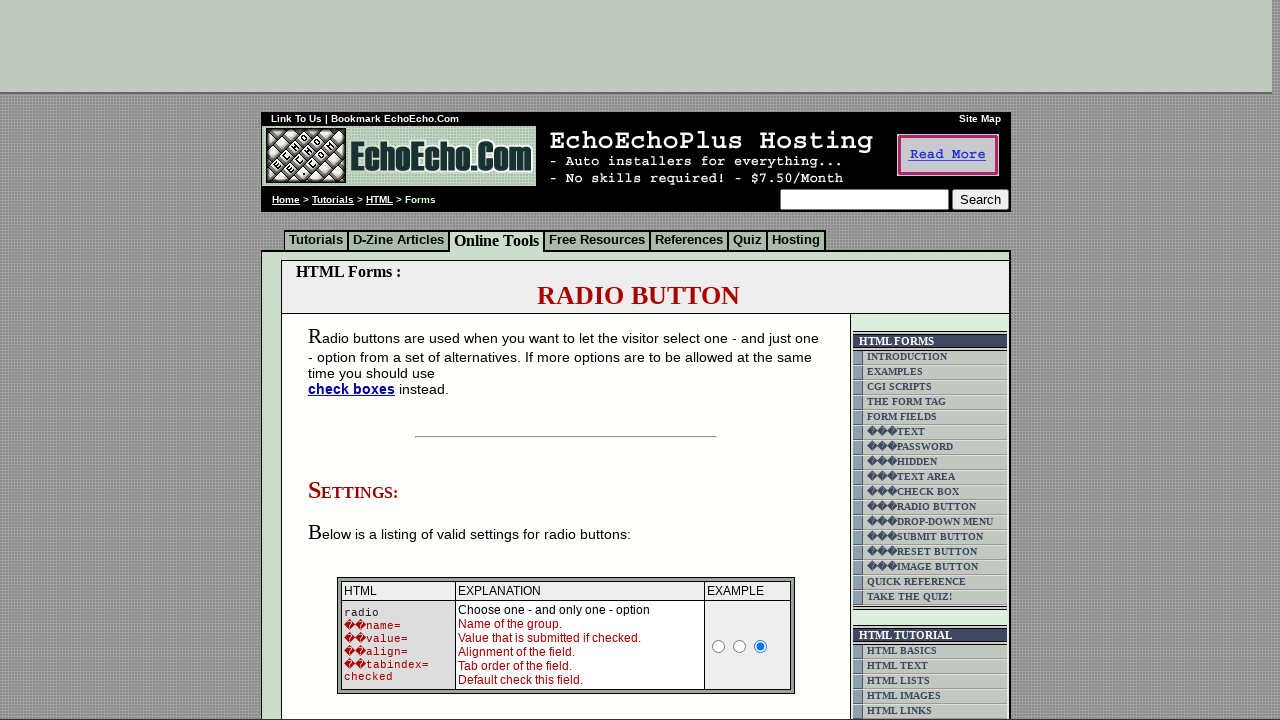

Navigated to forms page at http://echoecho.com/htmlforms10.htm
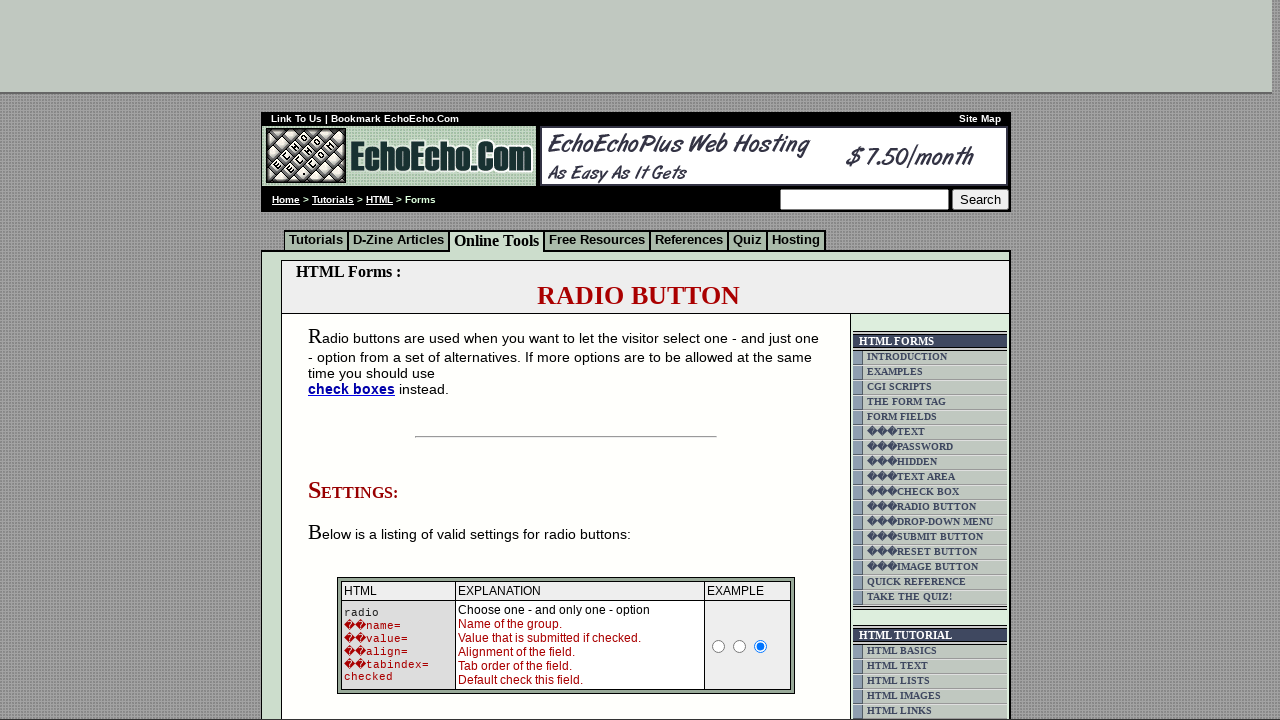

Page loaded (domcontentloaded event)
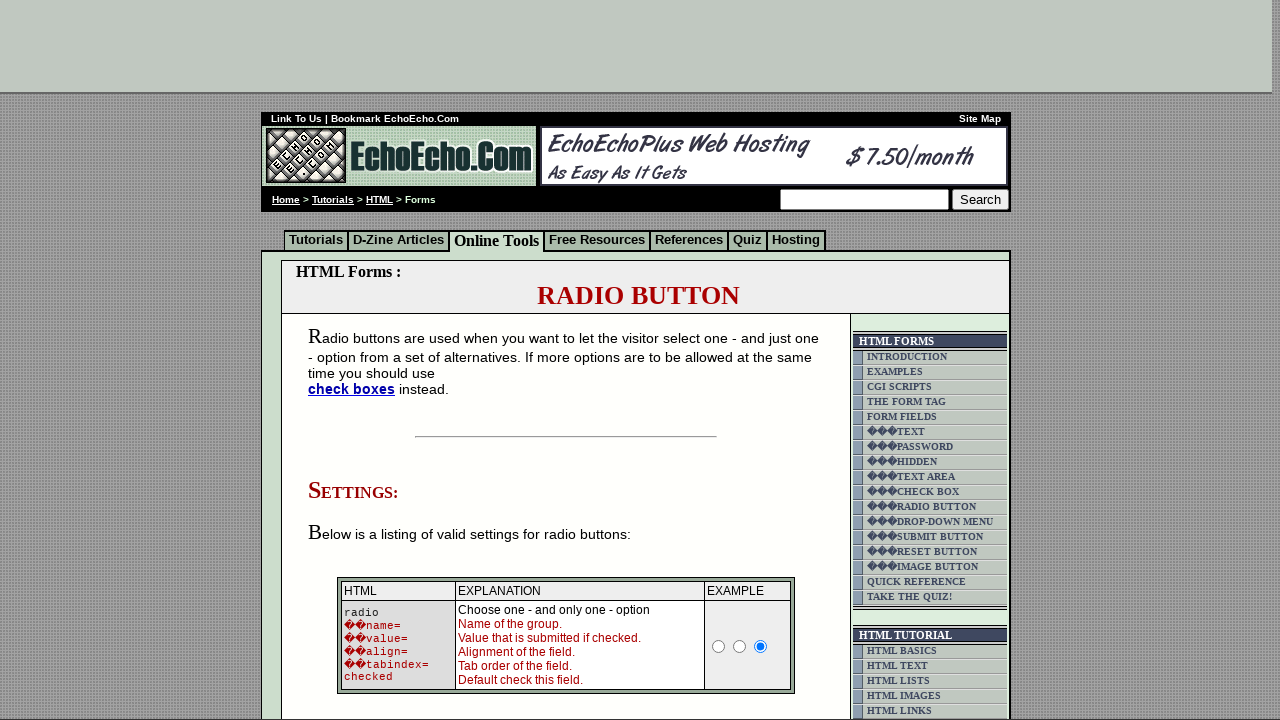

Form element loaded
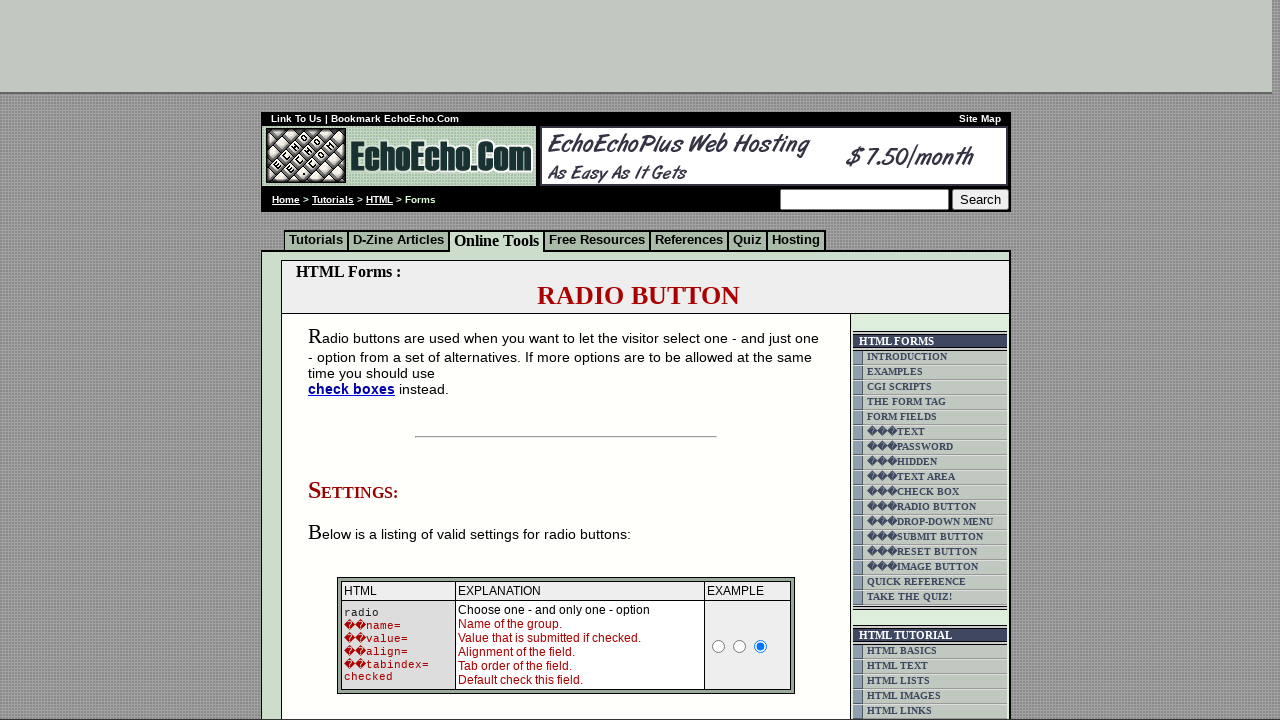

Located 3 radio buttons with name 'group1'
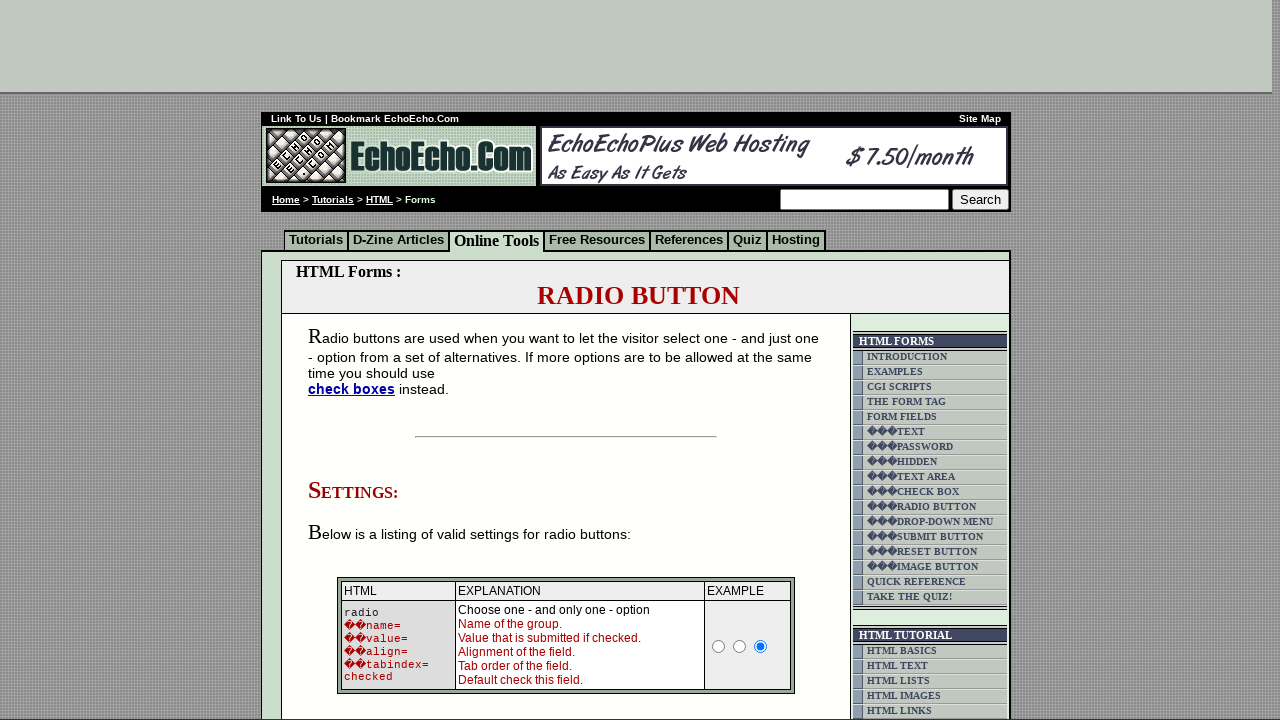

Retrieved value attribute: 'Milk'
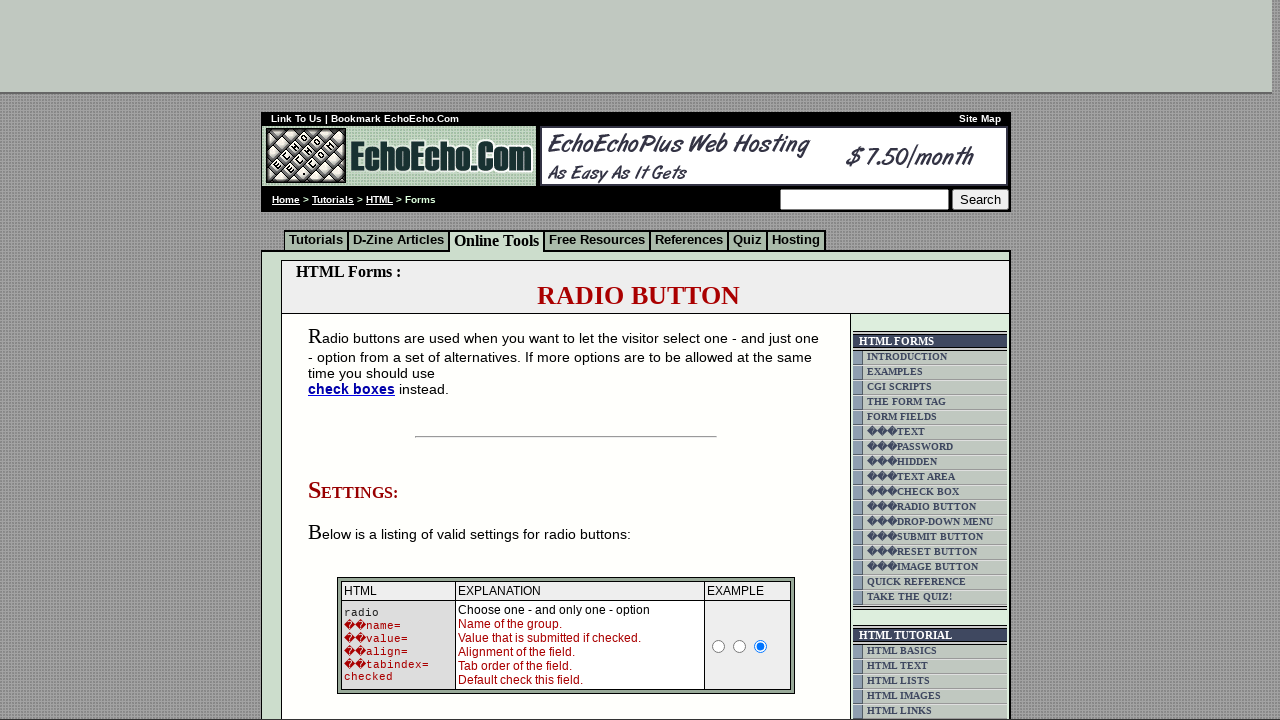

Checked state for radio button 'Milk': False
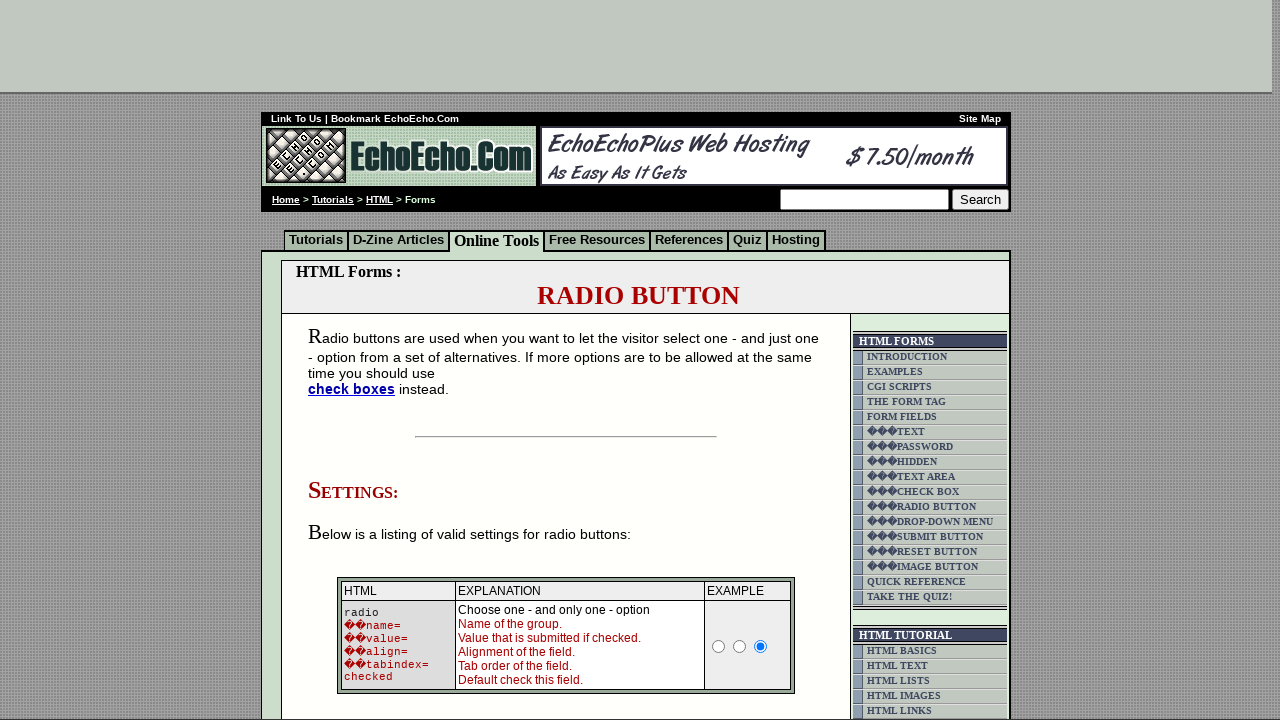

Retrieved value attribute: 'Butter'
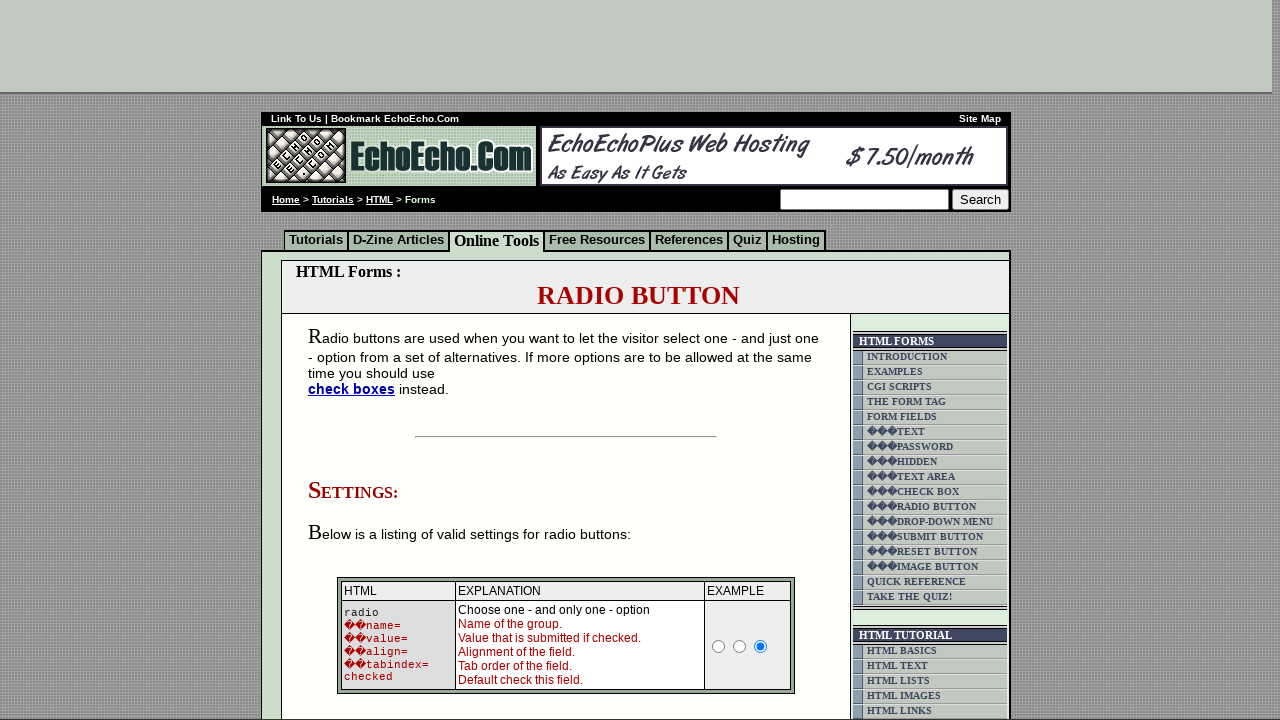

Checked state for radio button 'Butter': True
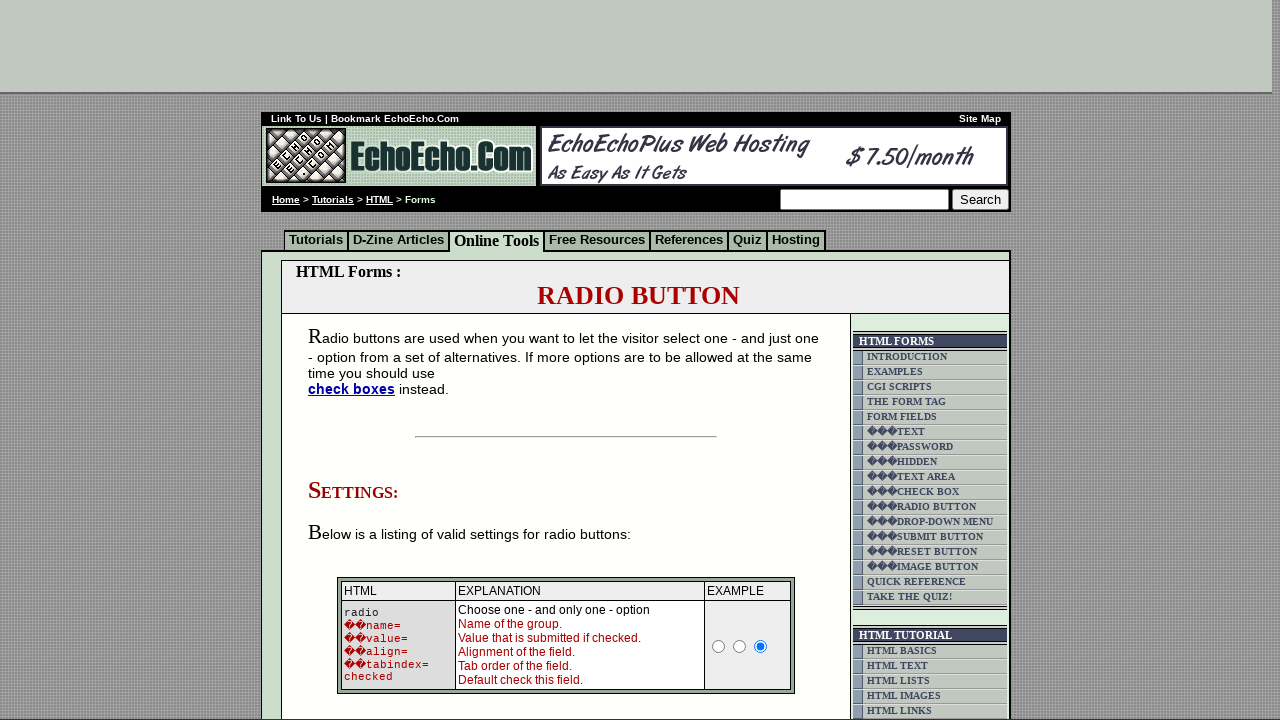

Retrieved value attribute: 'Cheese'
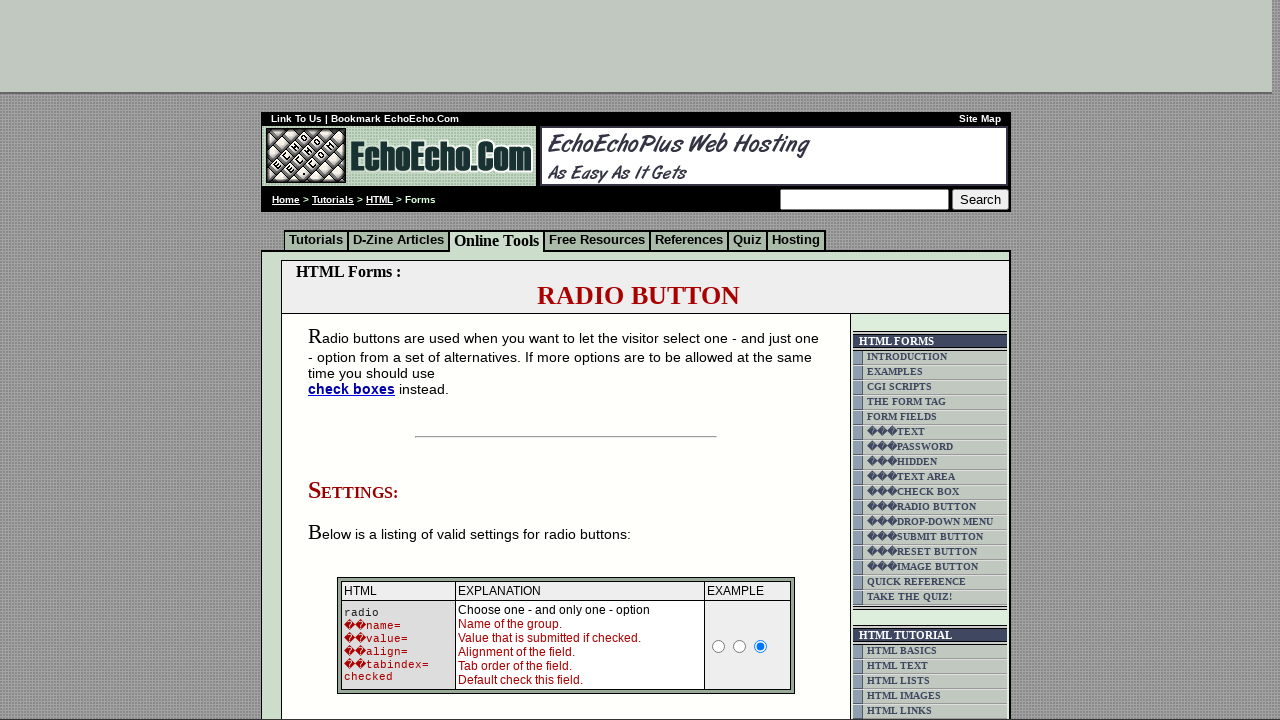

Checked state for radio button 'Cheese': False
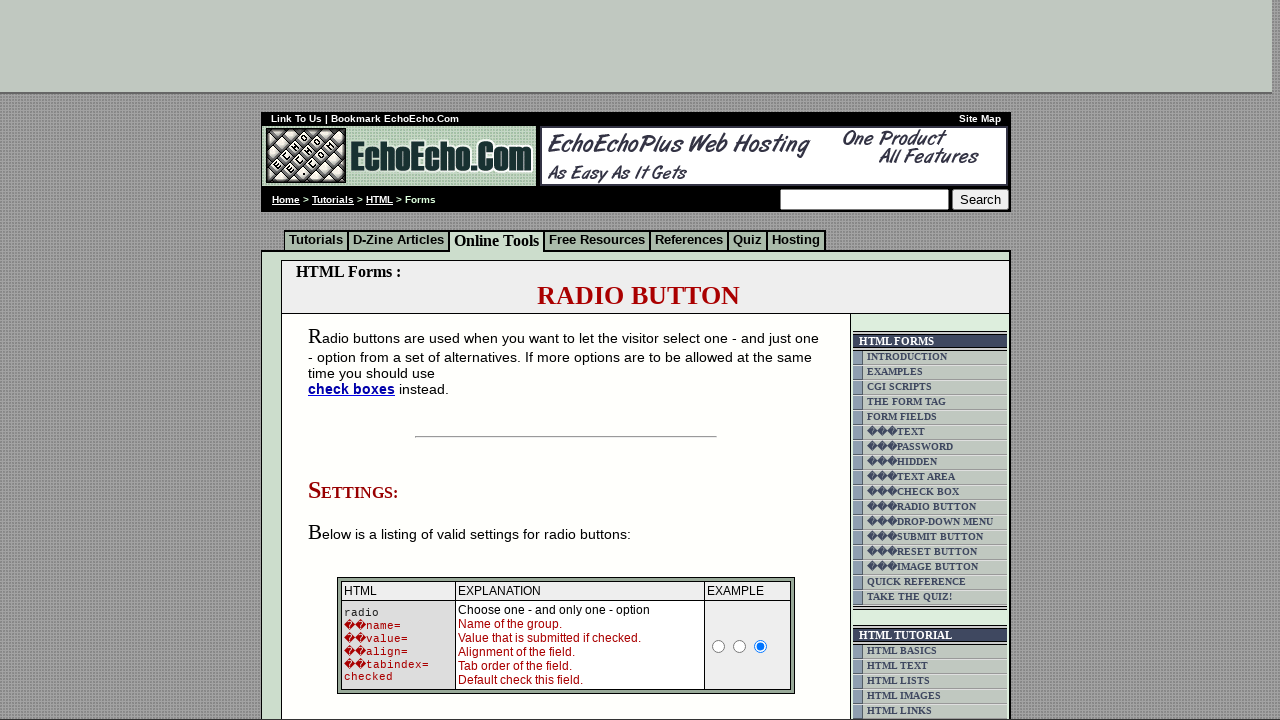

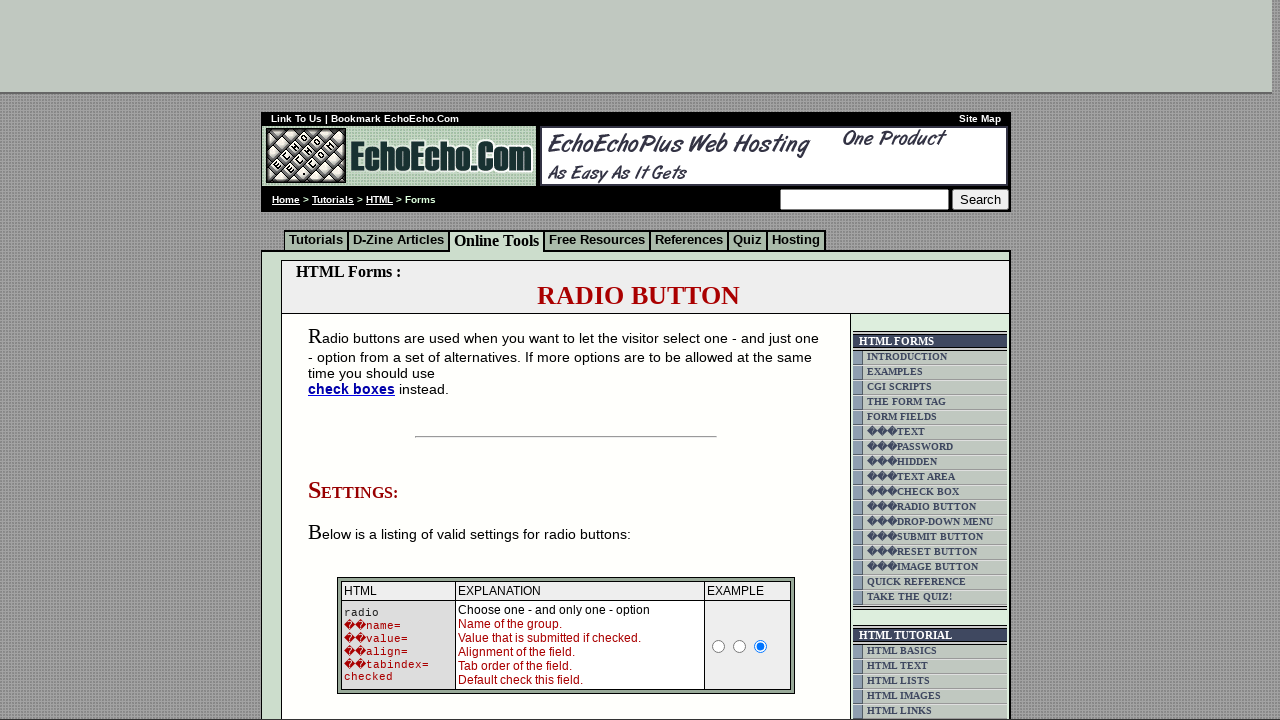